Tests the Challenging DOM page by navigating to it, clicking various styled buttons (bar, qux, bax), interacting with table edit/delete buttons, and locating the canvas element.

Starting URL: https://the-internet.herokuapp.com/

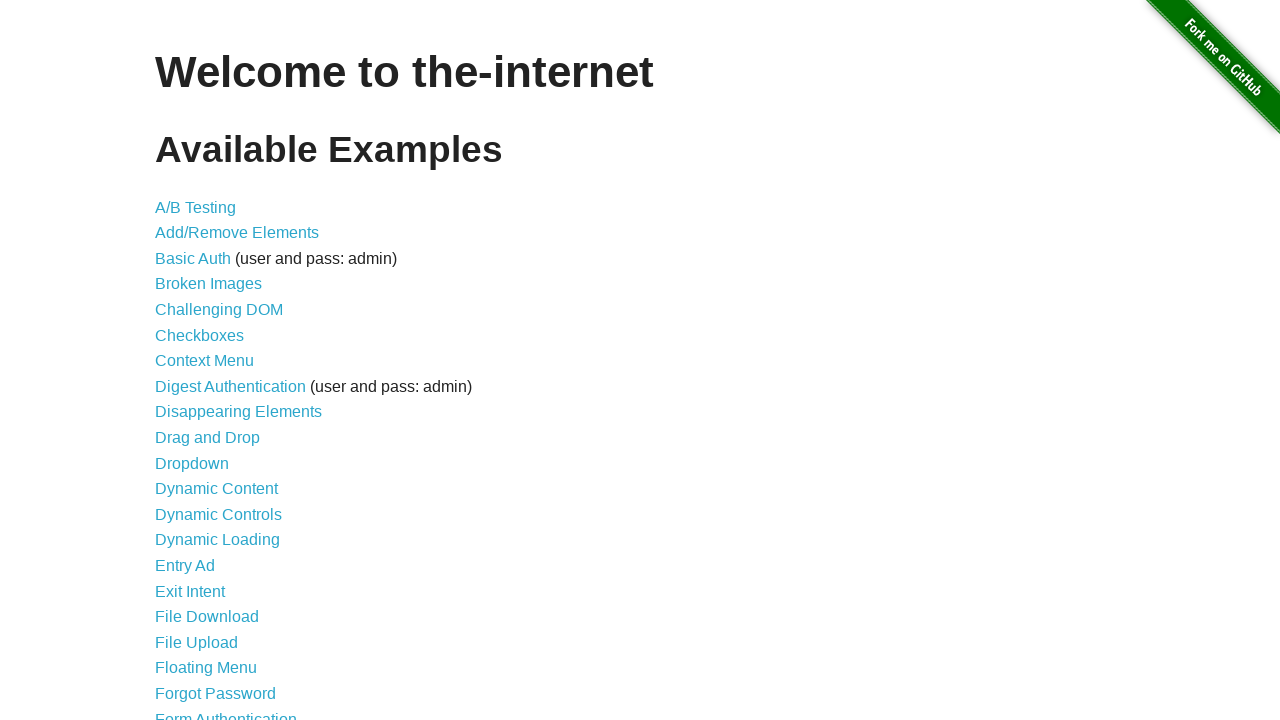

Clicked on the challenging_dom link at (219, 310) on a[href='/challenging_dom']
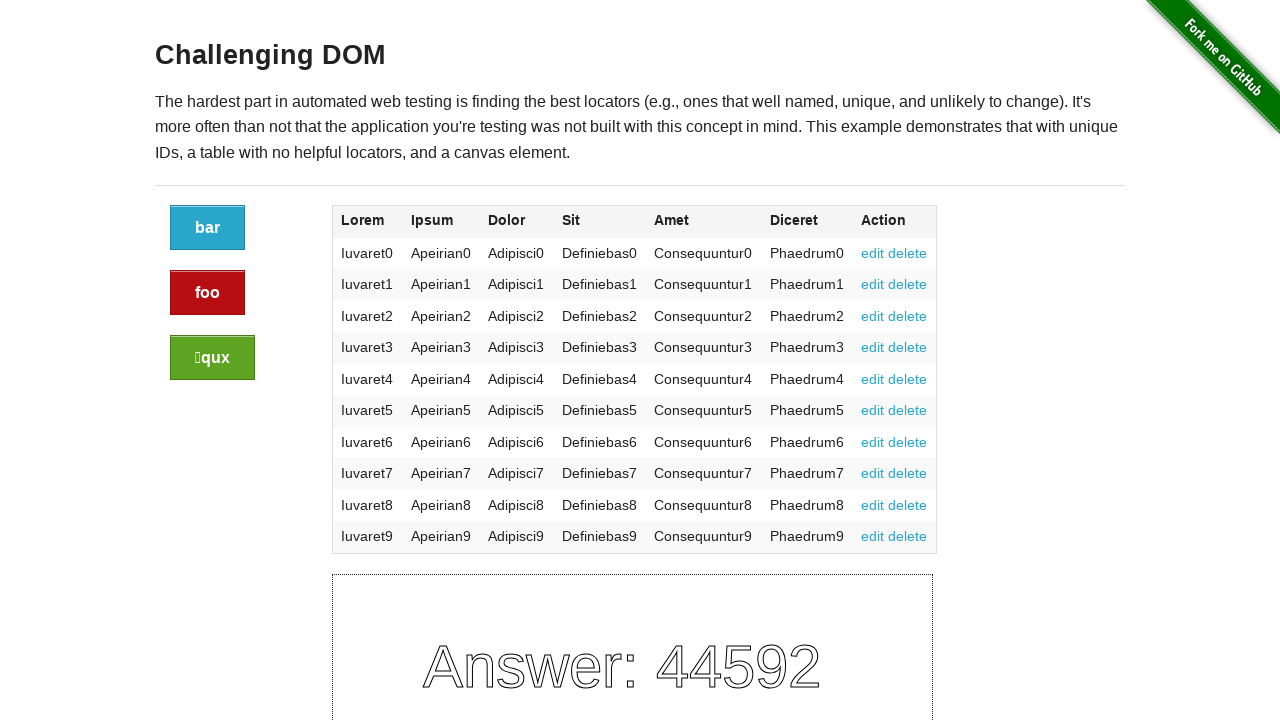

Challenging DOM page loaded with button elements visible
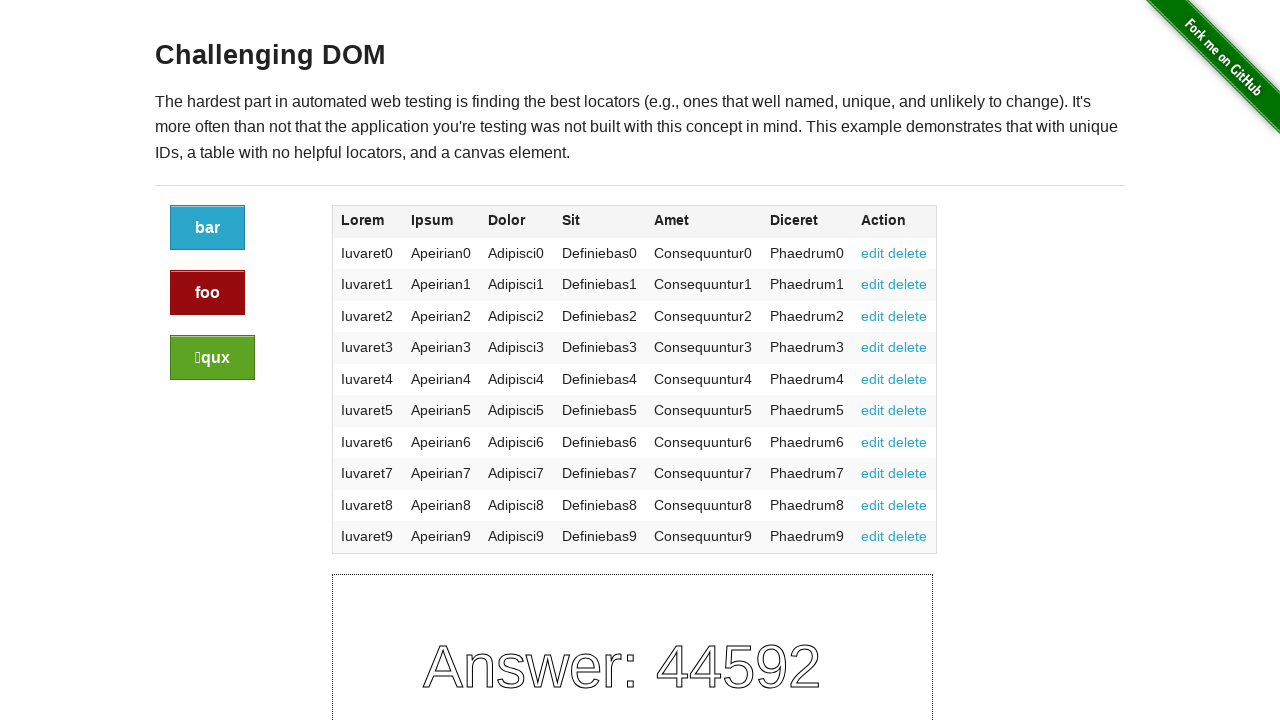

Clicked the 'bar' button (neutral styled button) at (208, 228) on a.button:not(.alert):not(.success)
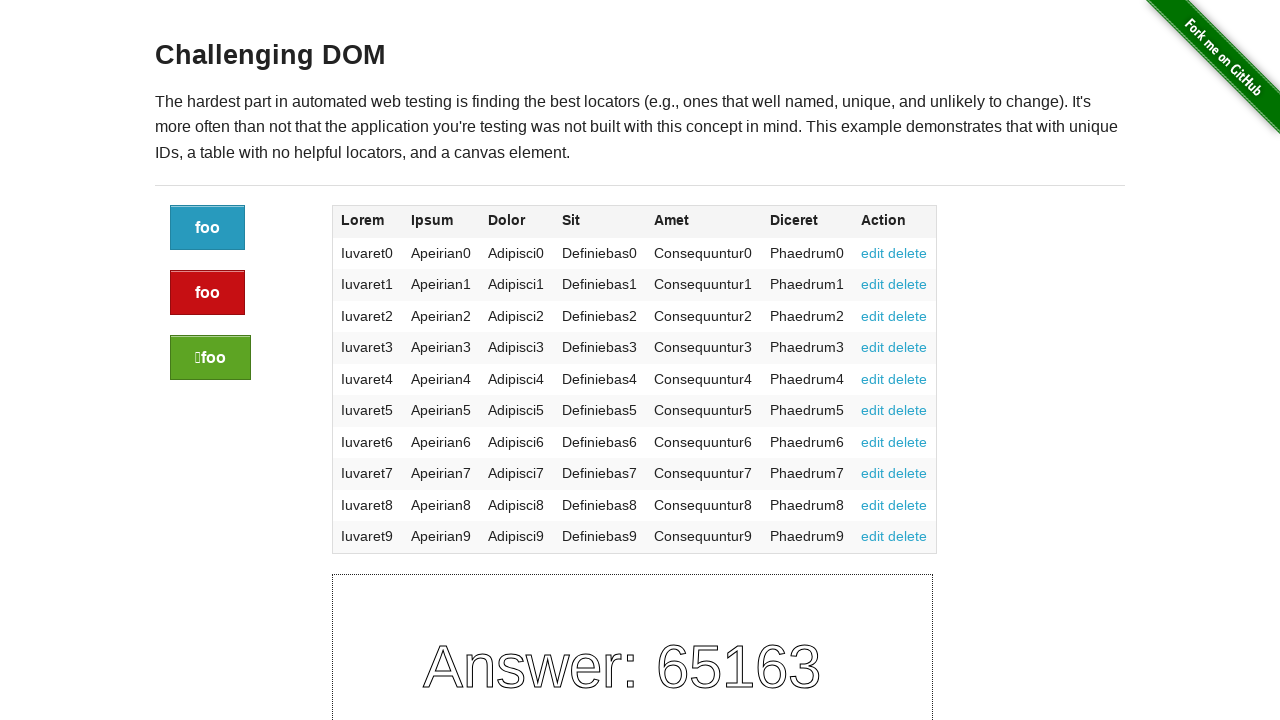

Clicked the 'qux' button (alert styled button) at (208, 293) on a.button.alert
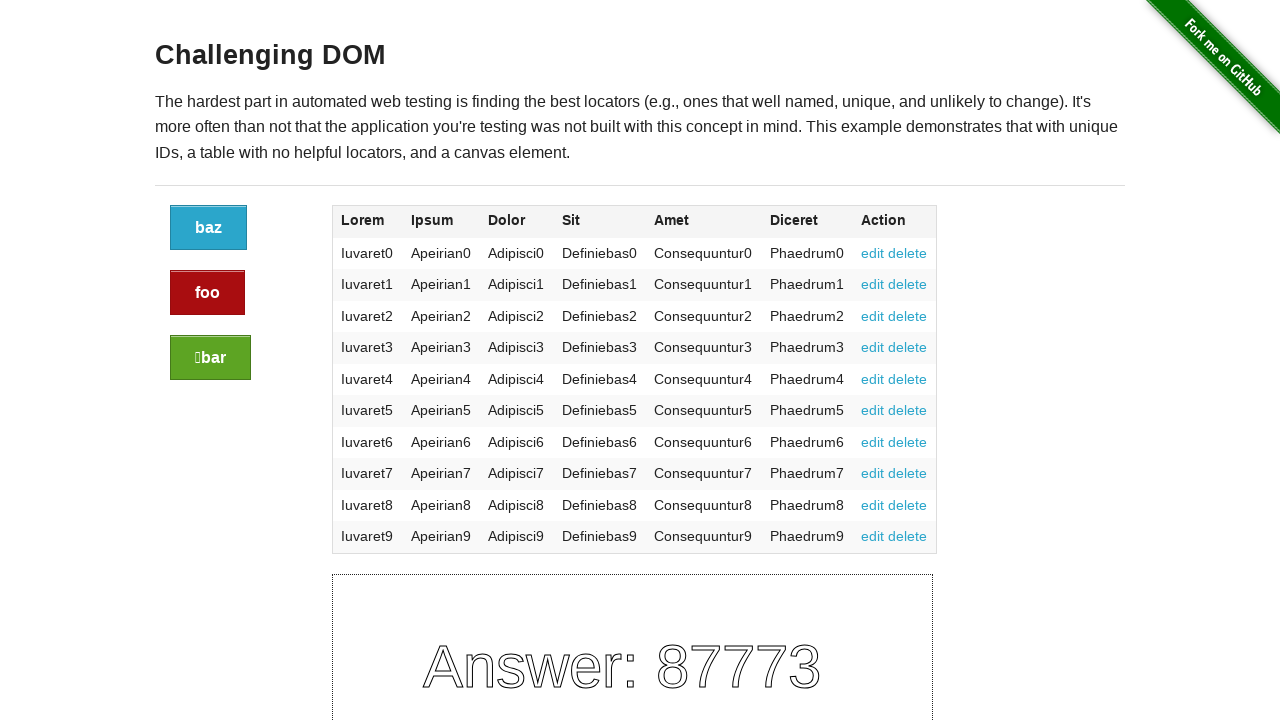

Clicked the 'bax' button (success styled button) at (210, 358) on a.button.success
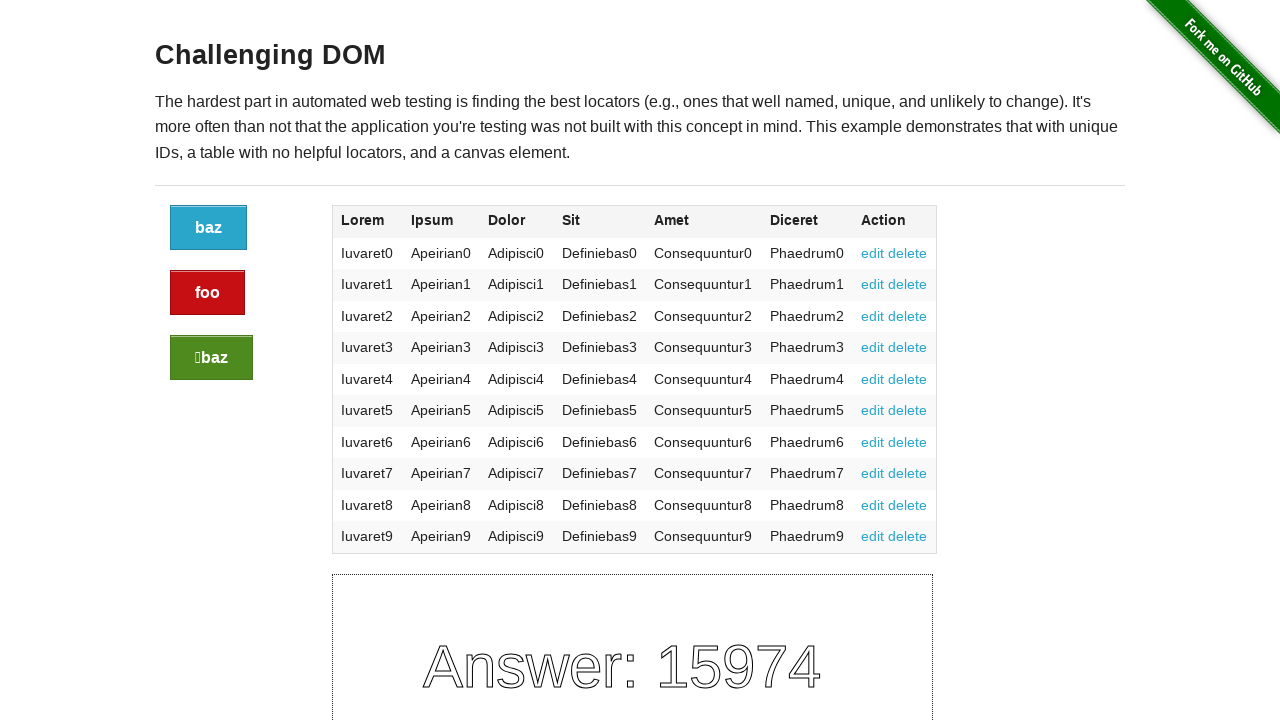

Table section loaded and visible
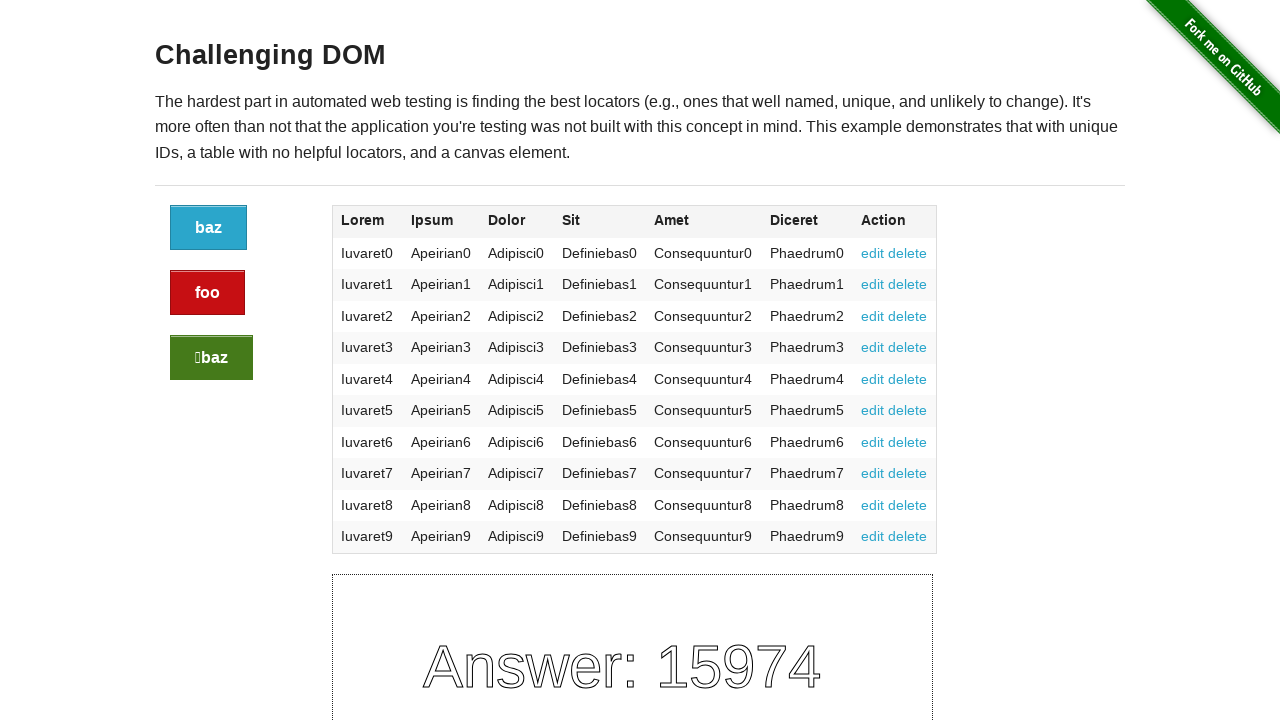

Clicked edit button 1 of 10 in table at (873, 253) on a[href='#edit'] >> nth=0
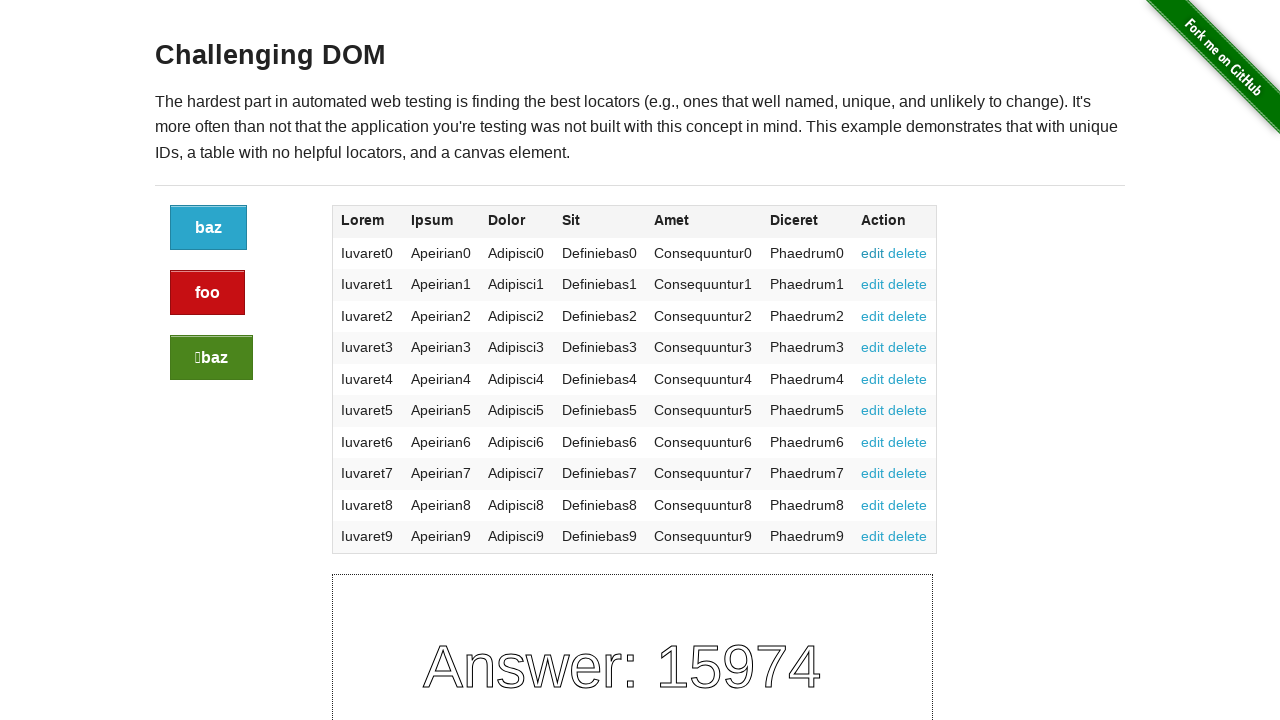

Clicked edit button 2 of 10 in table at (873, 284) on a[href='#edit'] >> nth=1
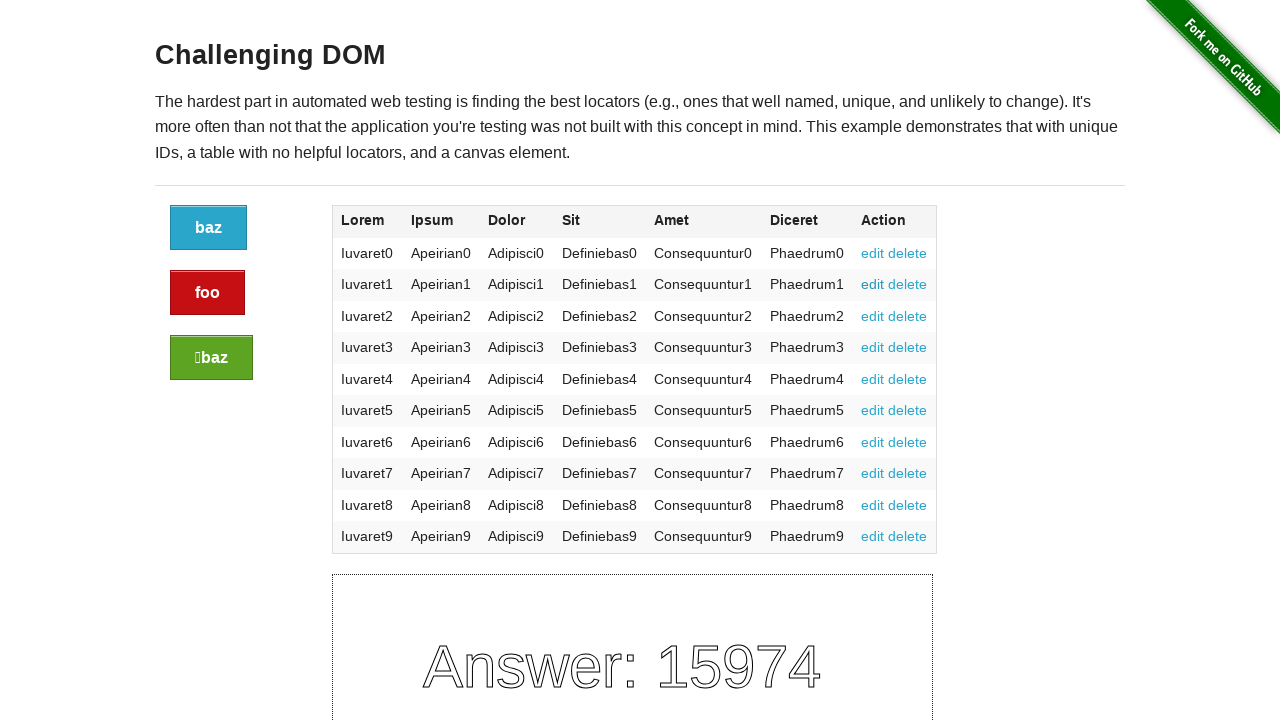

Clicked edit button 3 of 10 in table at (873, 316) on a[href='#edit'] >> nth=2
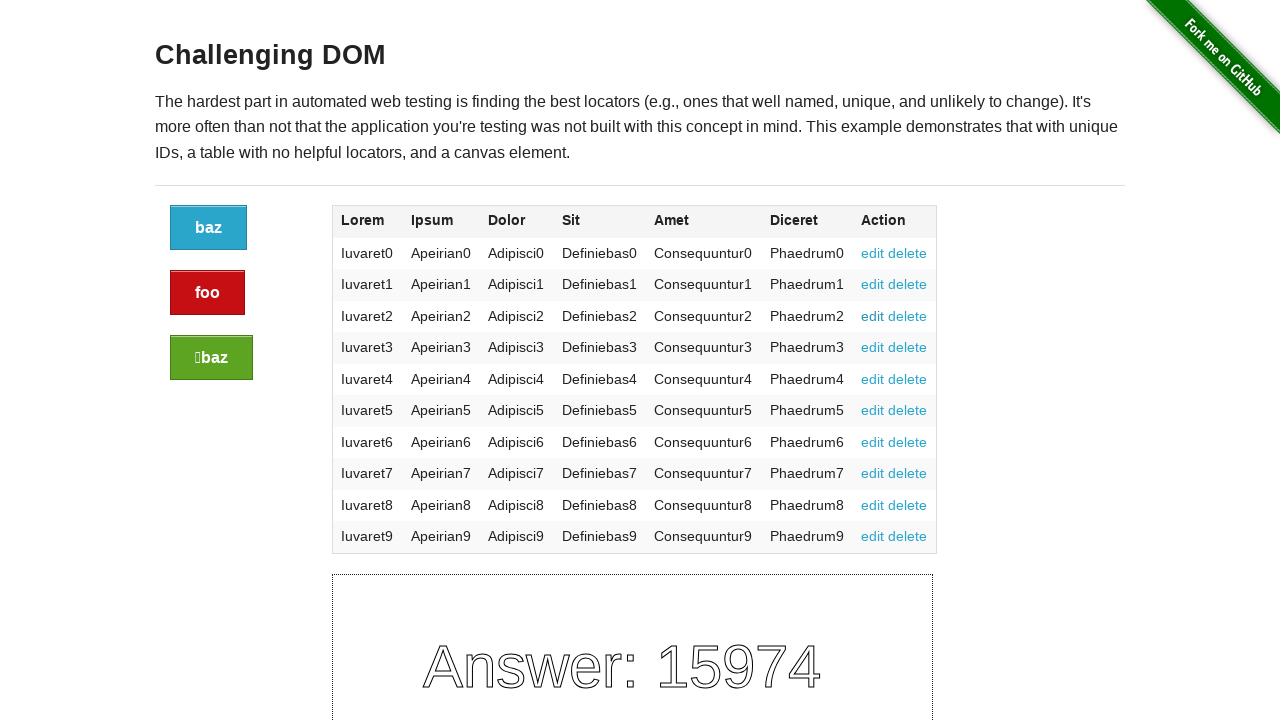

Clicked edit button 4 of 10 in table at (873, 347) on a[href='#edit'] >> nth=3
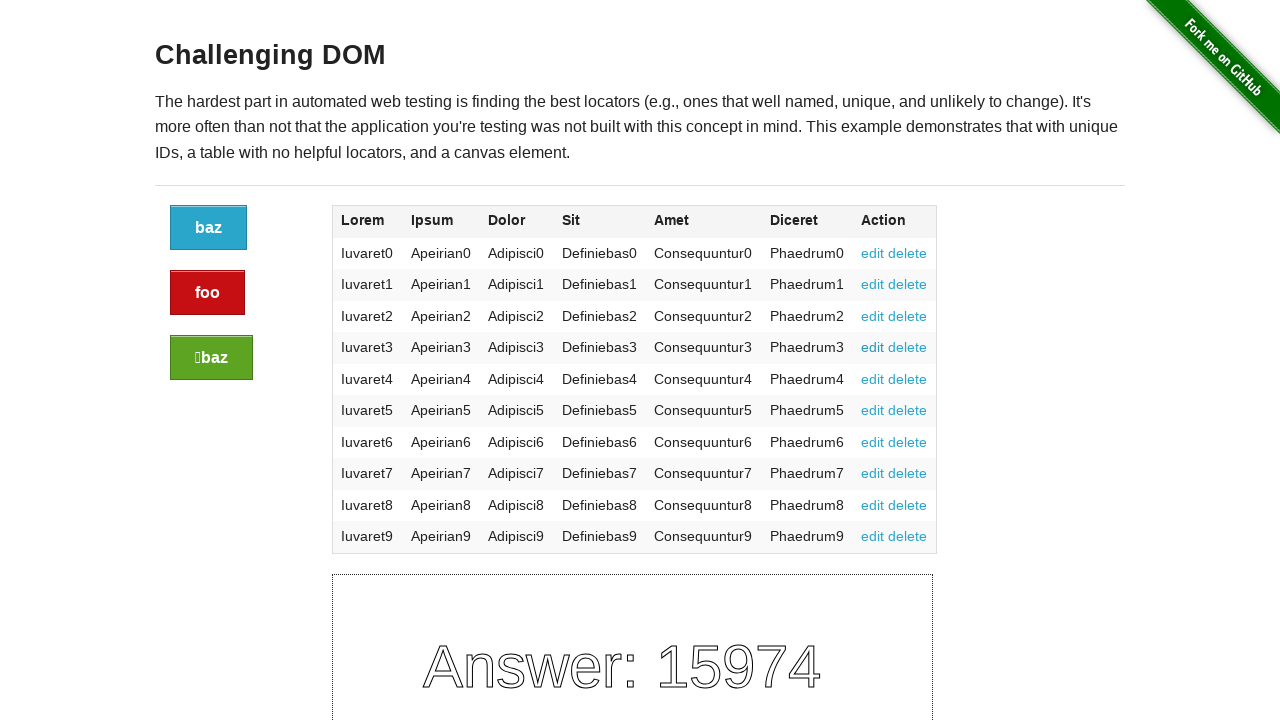

Clicked edit button 5 of 10 in table at (873, 379) on a[href='#edit'] >> nth=4
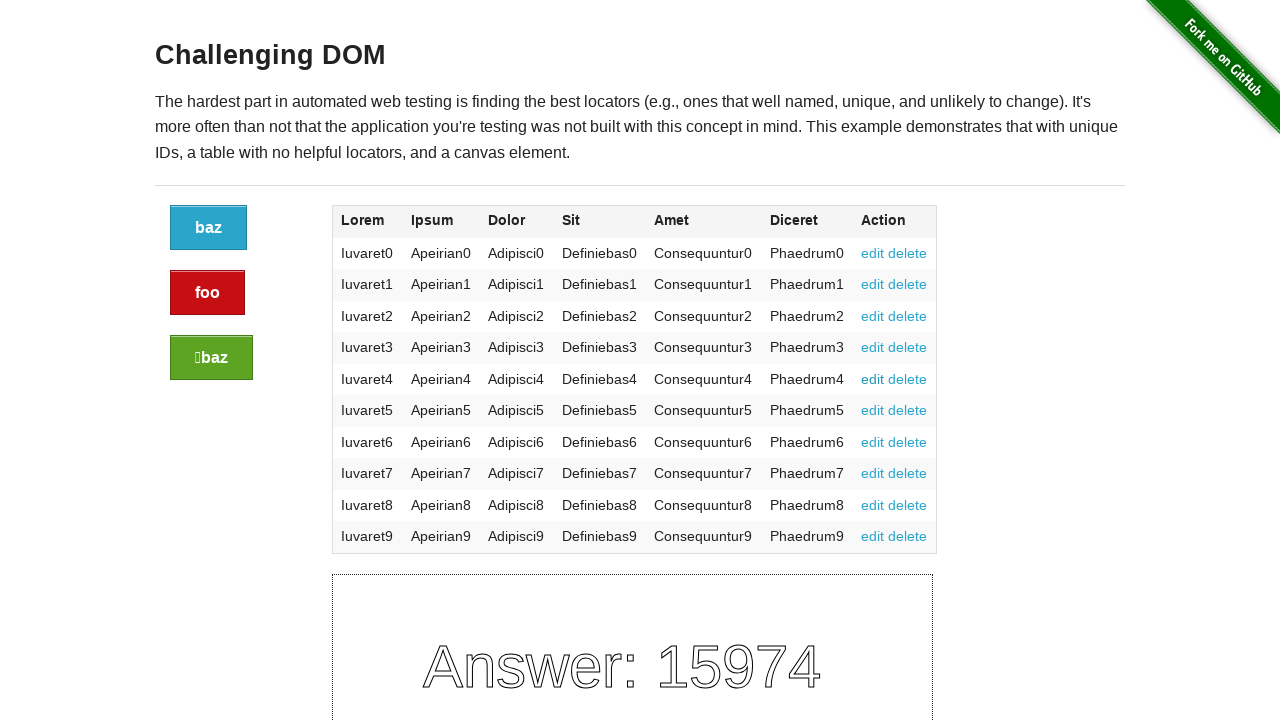

Clicked edit button 6 of 10 in table at (873, 410) on a[href='#edit'] >> nth=5
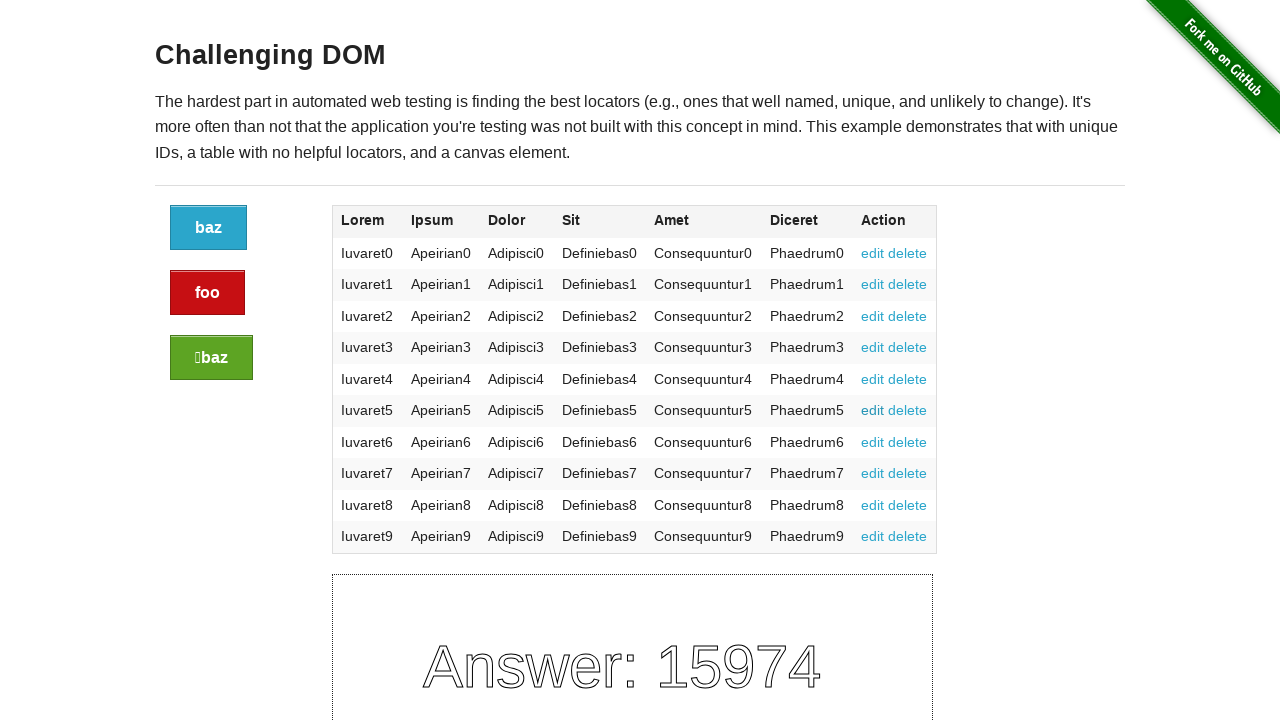

Clicked edit button 7 of 10 in table at (873, 442) on a[href='#edit'] >> nth=6
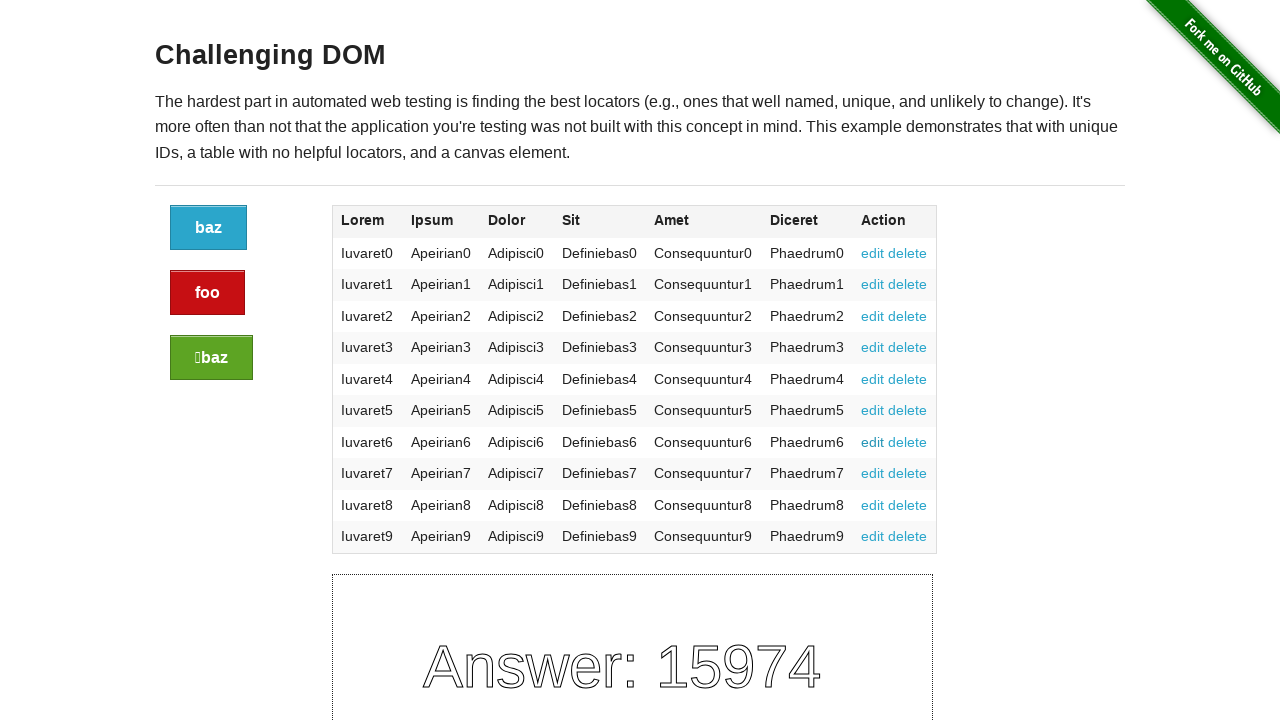

Clicked edit button 8 of 10 in table at (873, 473) on a[href='#edit'] >> nth=7
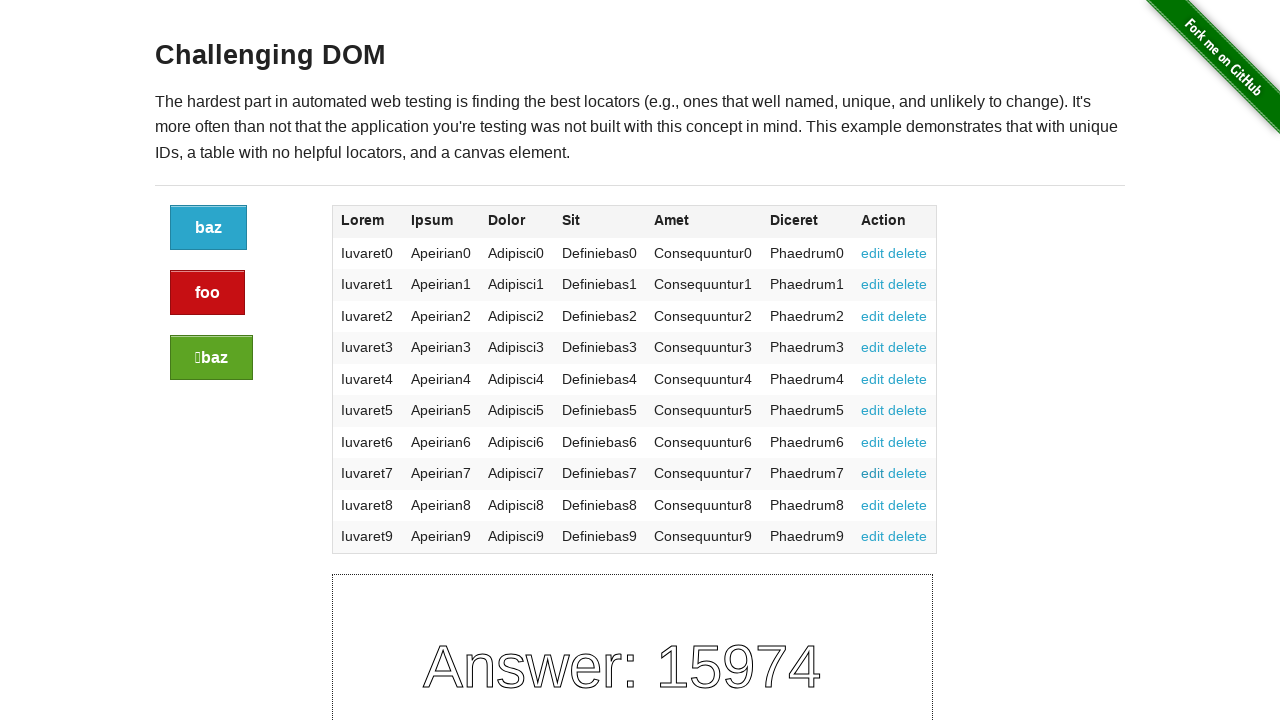

Clicked edit button 9 of 10 in table at (873, 505) on a[href='#edit'] >> nth=8
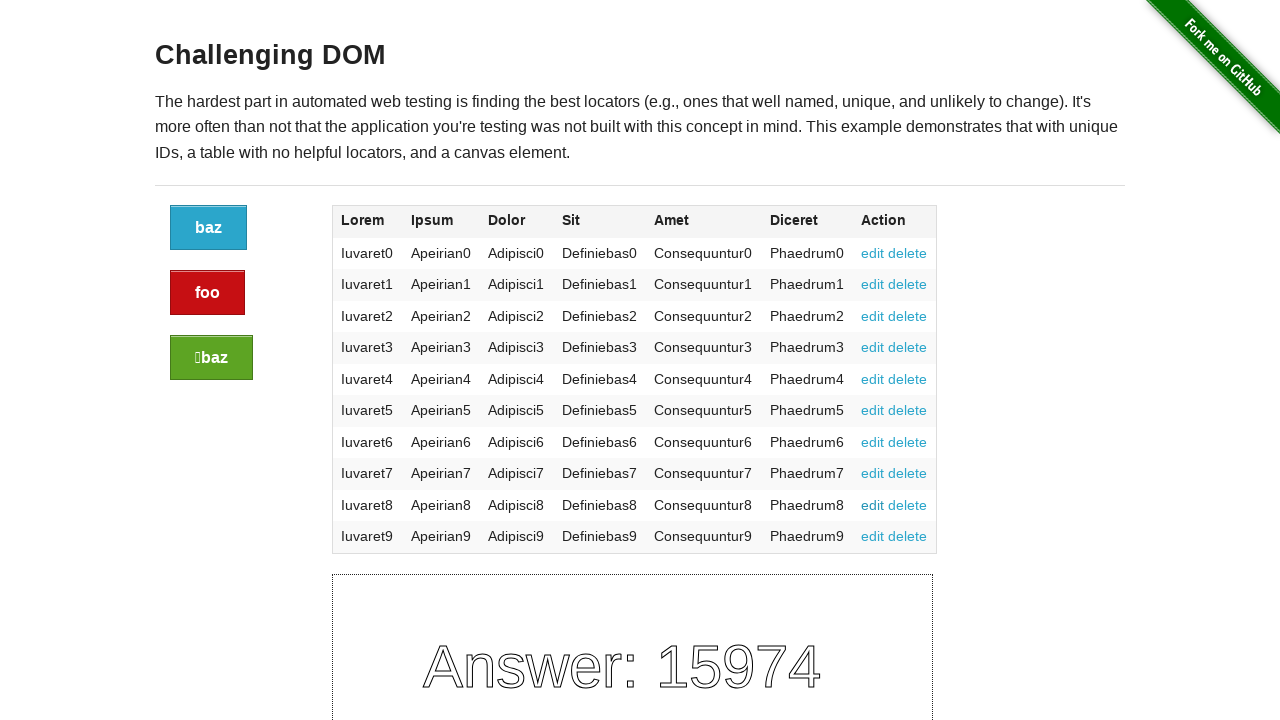

Clicked edit button 10 of 10 in table at (873, 536) on a[href='#edit'] >> nth=9
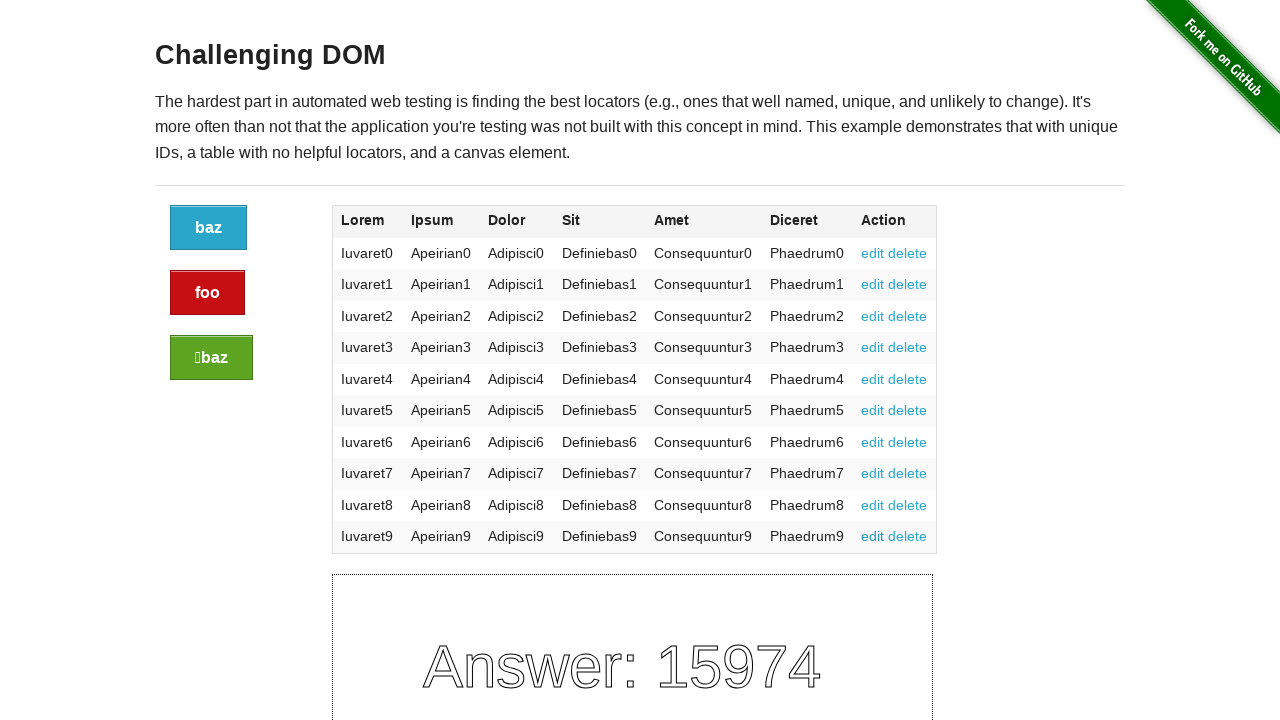

Clicked delete button 1 of 10 in table at (908, 253) on a[href='#delete'] >> nth=0
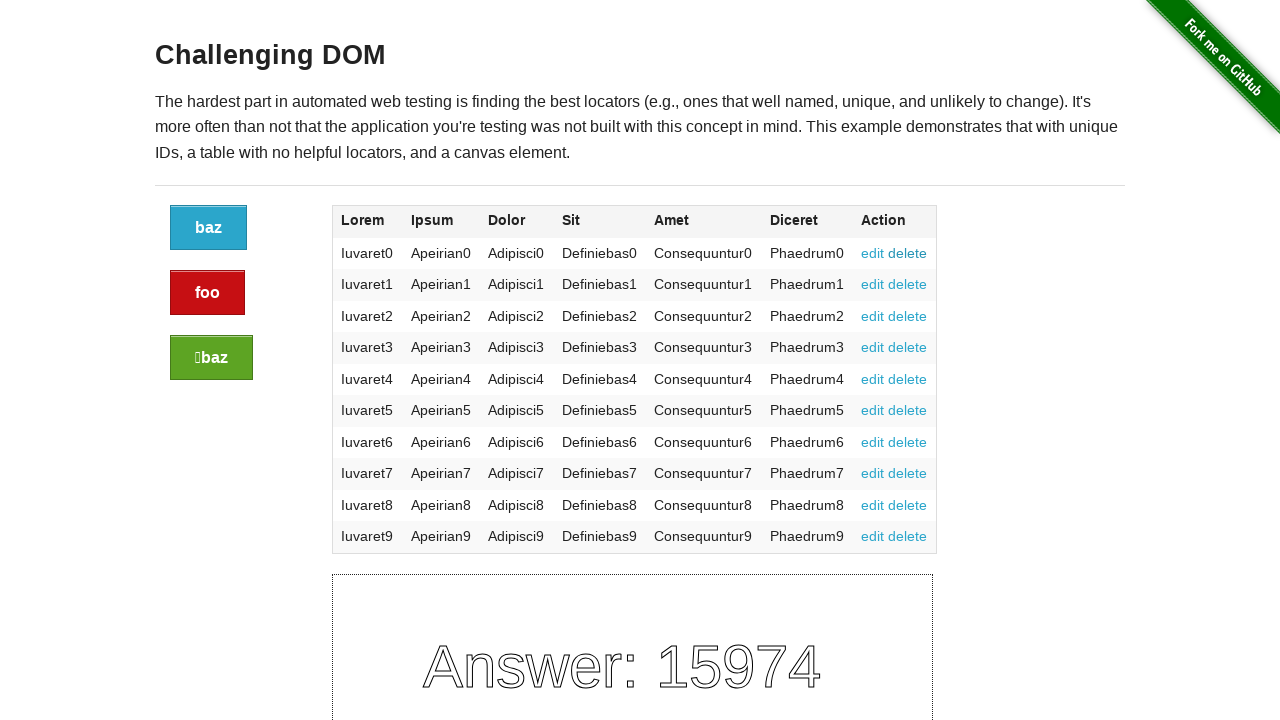

Clicked delete button 2 of 10 in table at (908, 284) on a[href='#delete'] >> nth=1
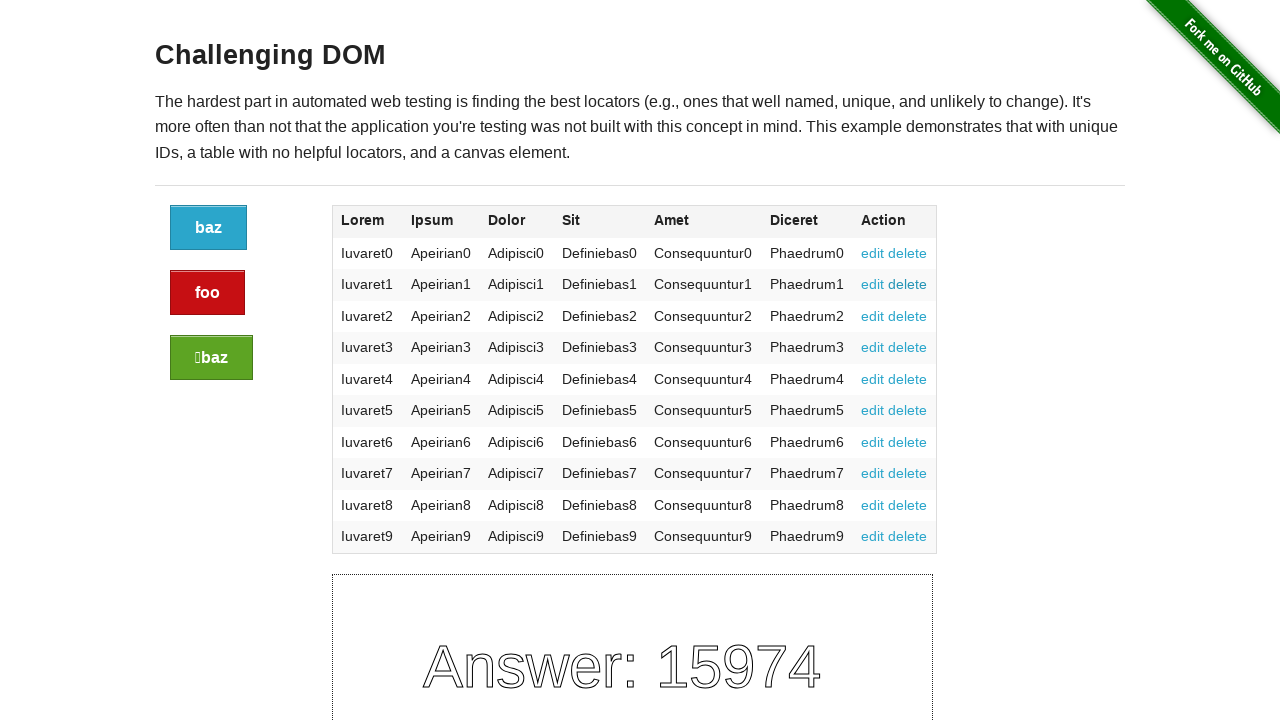

Clicked delete button 3 of 10 in table at (908, 316) on a[href='#delete'] >> nth=2
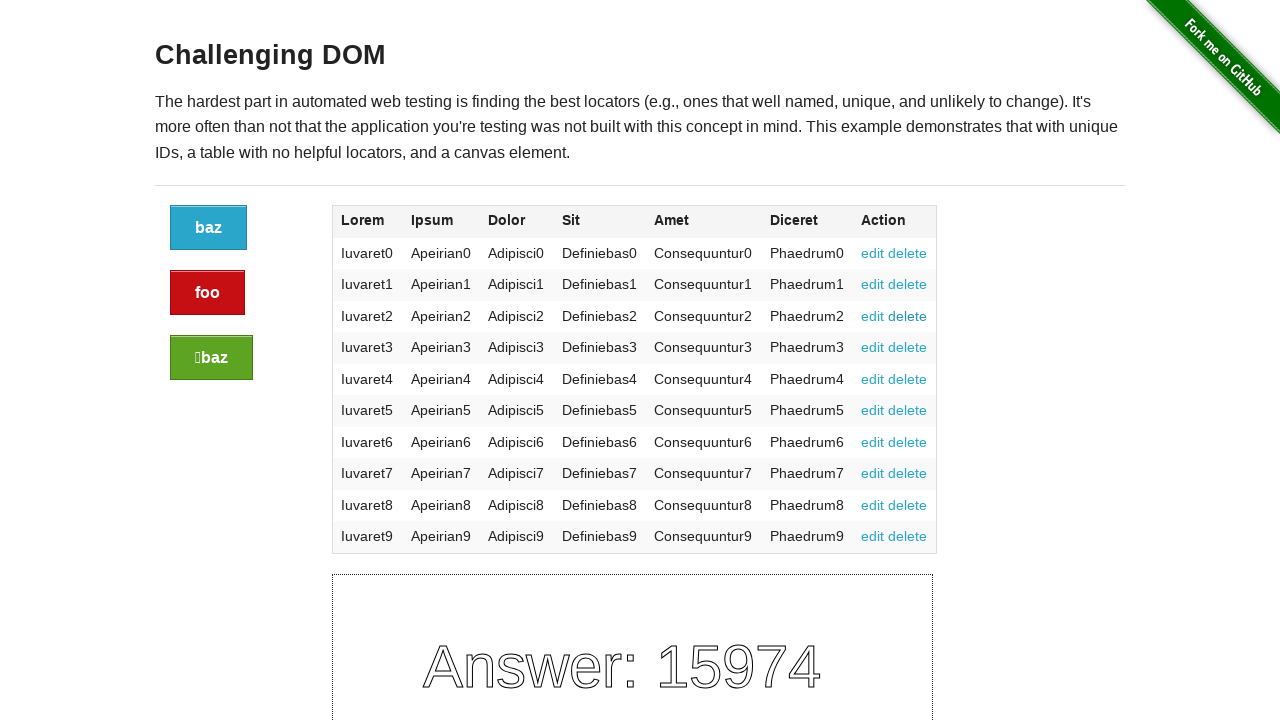

Clicked delete button 4 of 10 in table at (908, 347) on a[href='#delete'] >> nth=3
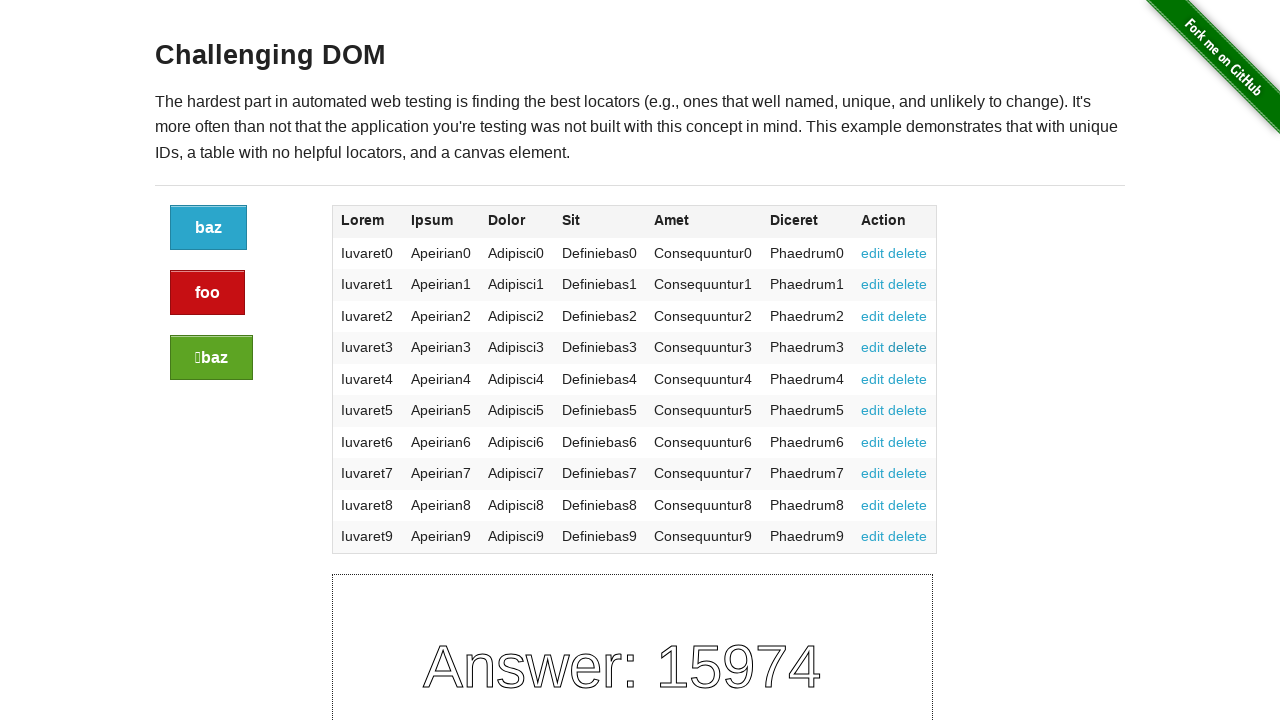

Clicked delete button 5 of 10 in table at (908, 379) on a[href='#delete'] >> nth=4
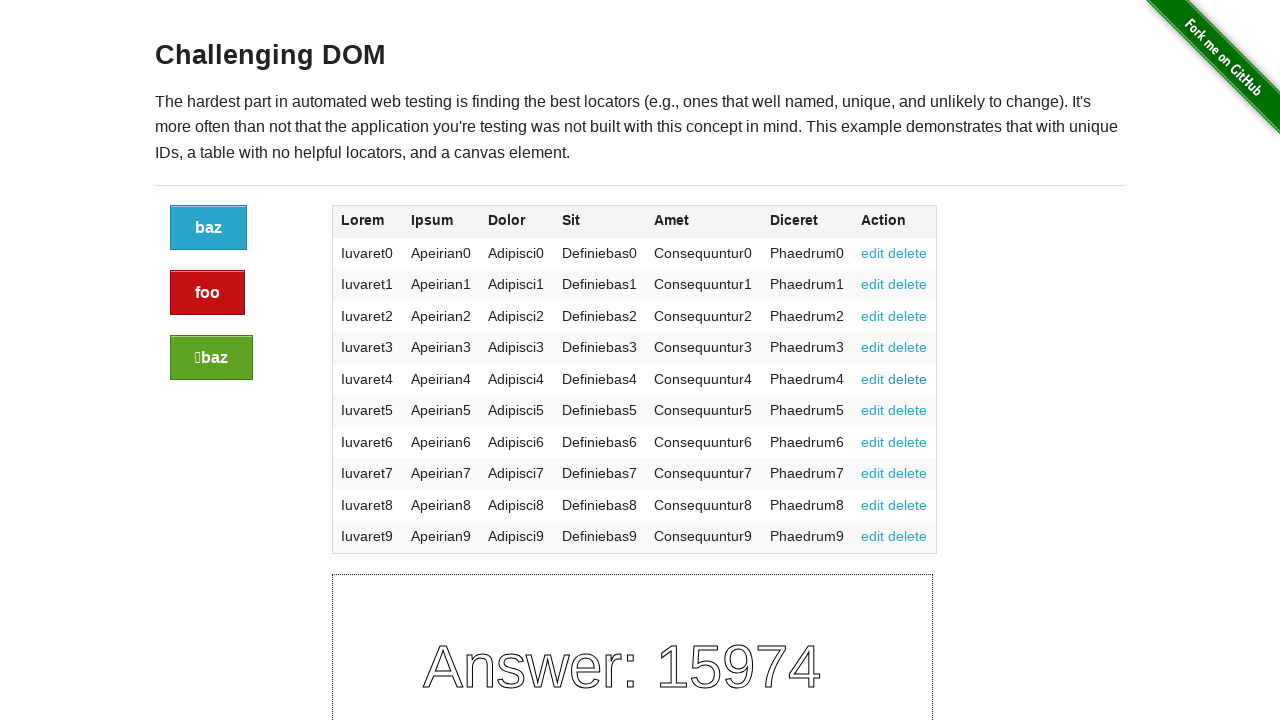

Clicked delete button 6 of 10 in table at (908, 410) on a[href='#delete'] >> nth=5
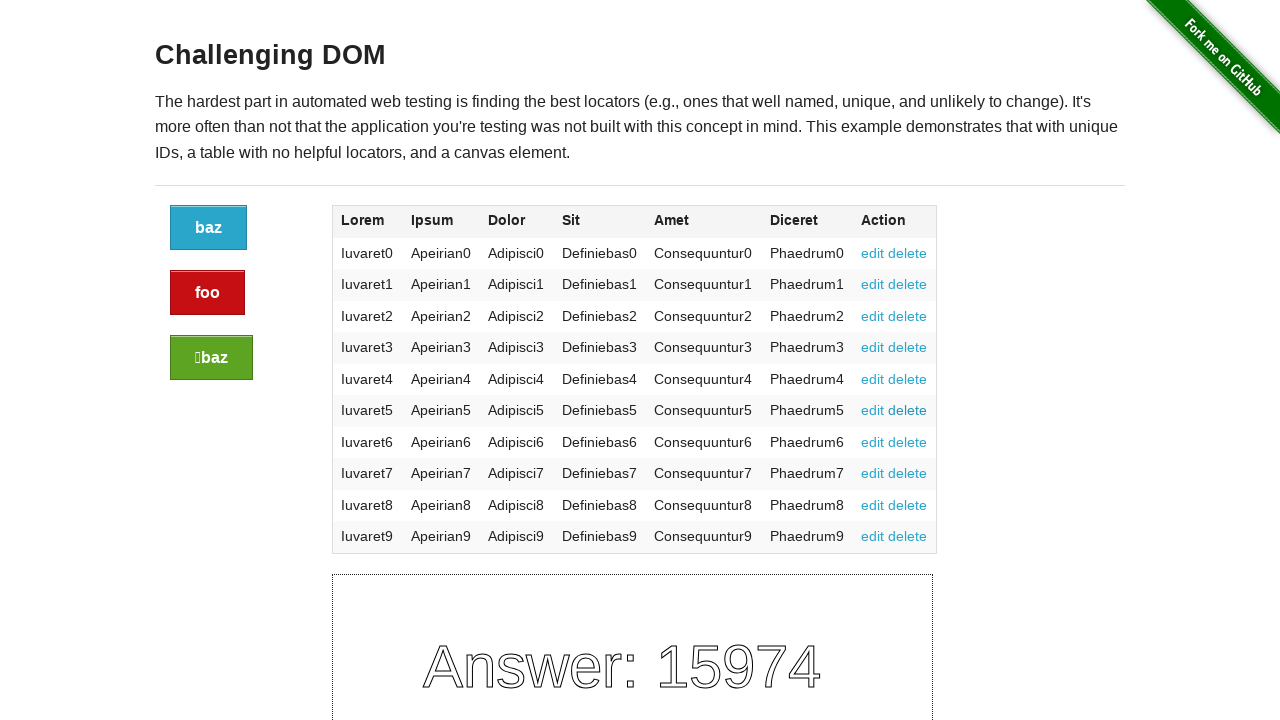

Clicked delete button 7 of 10 in table at (908, 442) on a[href='#delete'] >> nth=6
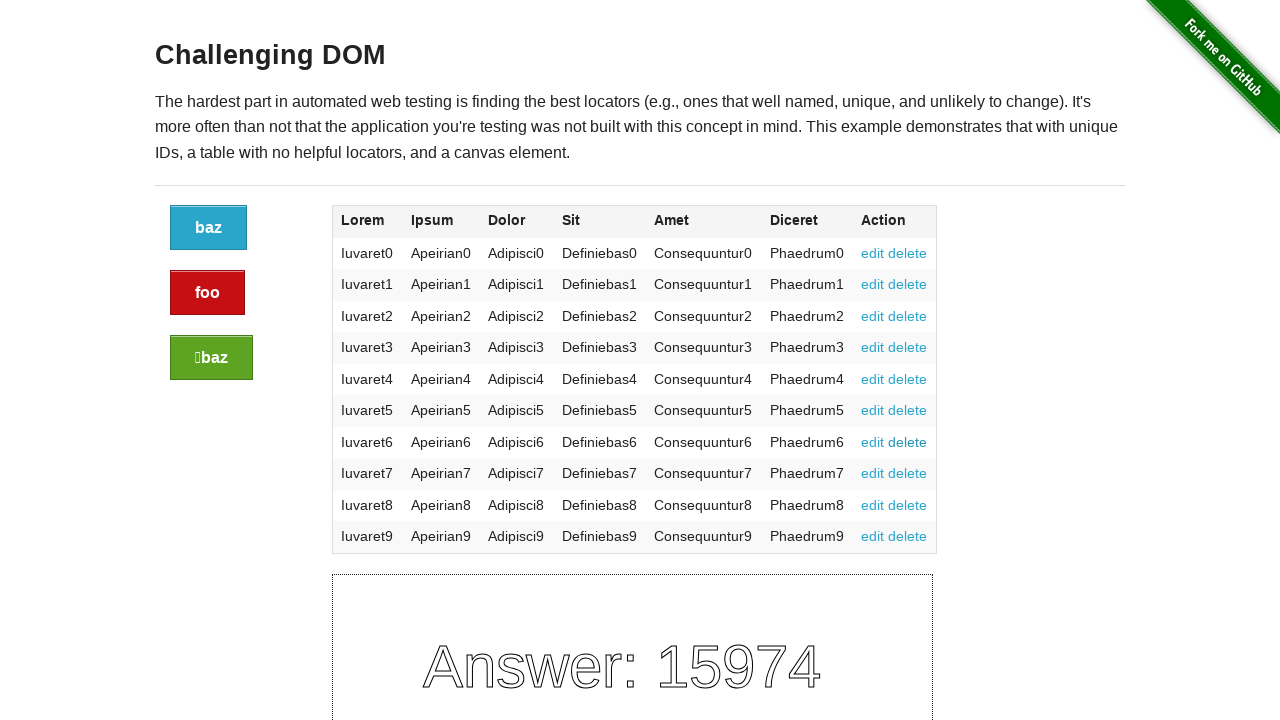

Clicked delete button 8 of 10 in table at (908, 473) on a[href='#delete'] >> nth=7
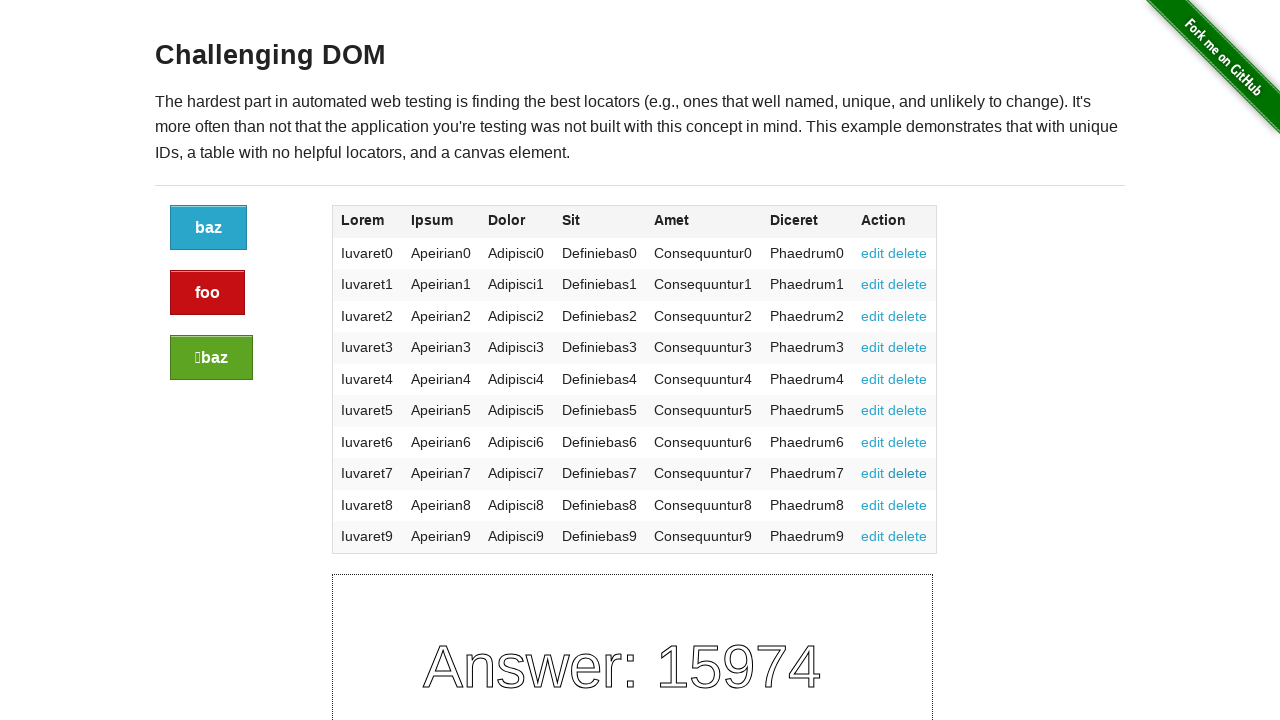

Clicked delete button 9 of 10 in table at (908, 505) on a[href='#delete'] >> nth=8
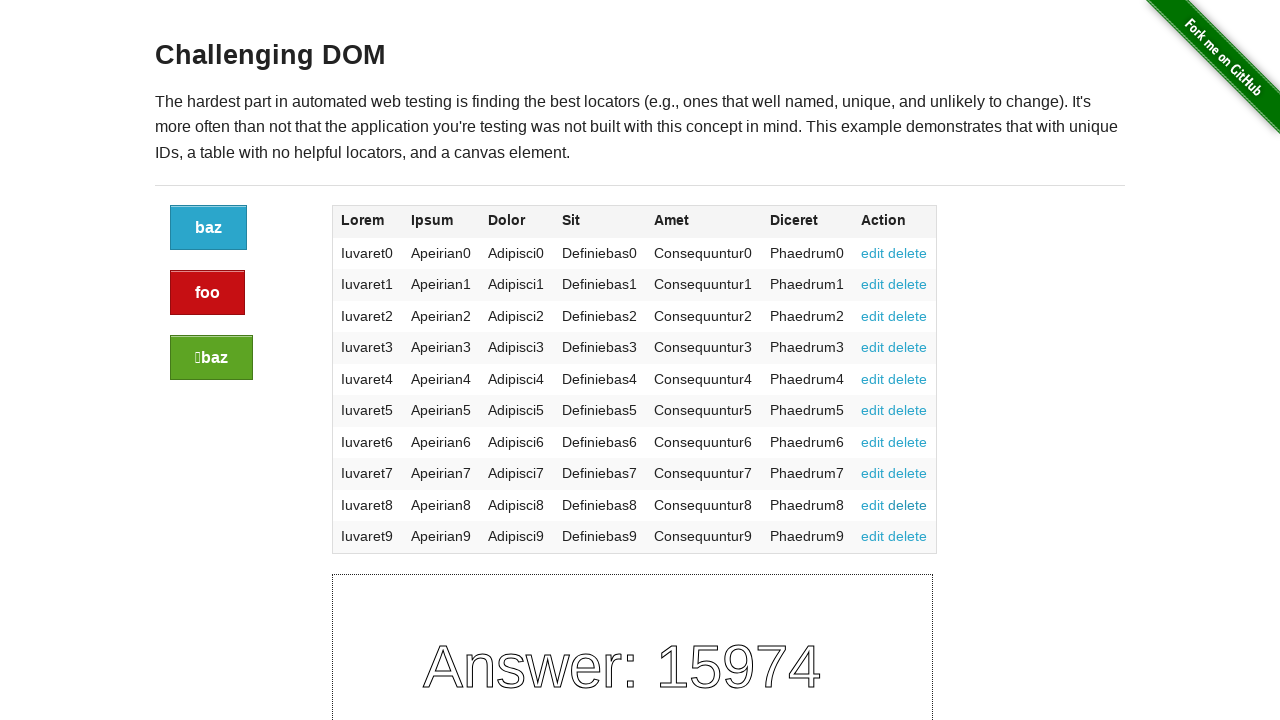

Clicked delete button 10 of 10 in table at (908, 536) on a[href='#delete'] >> nth=9
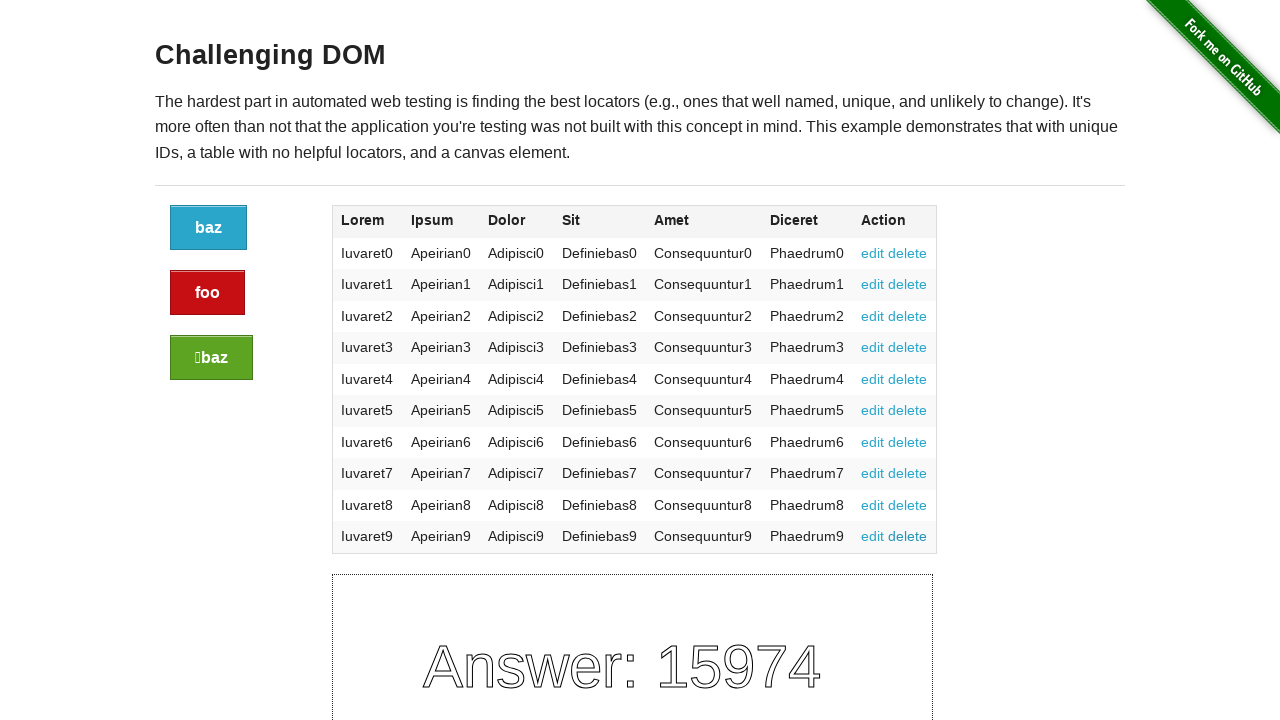

Canvas element is present and verified
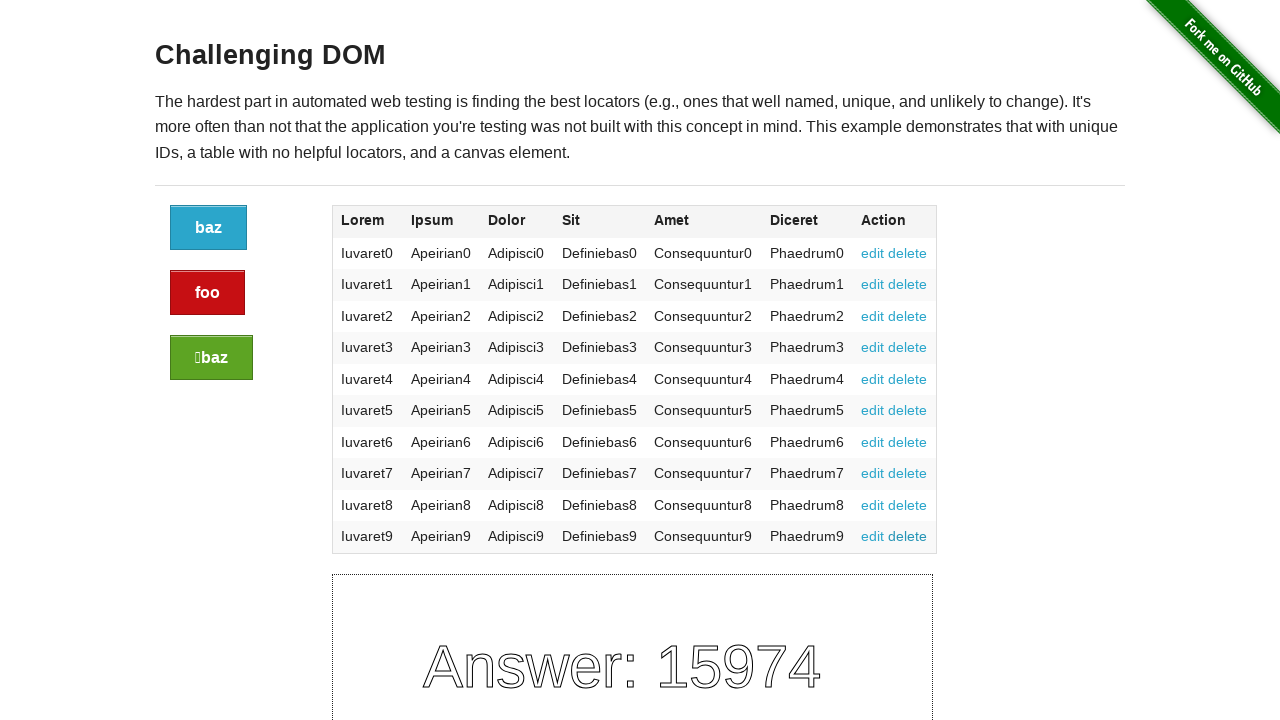

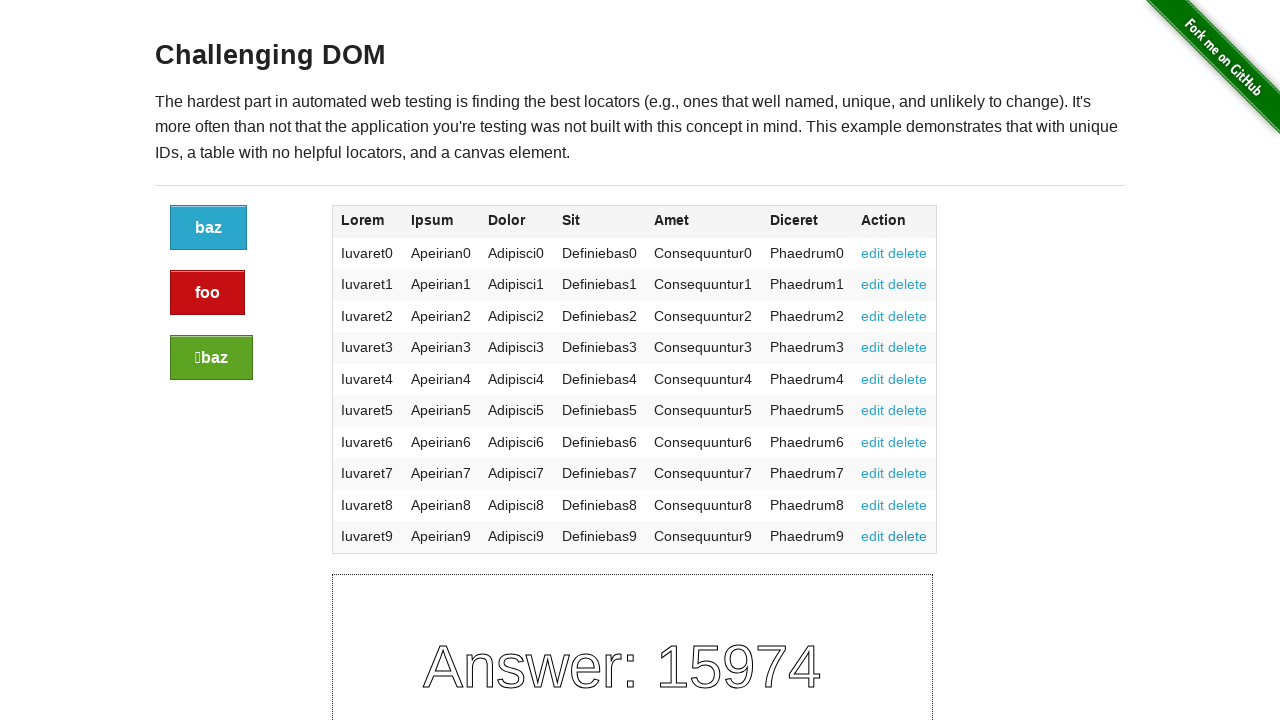